Tests MailChimp password validation by entering different password patterns and verifying validation indicators update correctly

Starting URL: https://login.mailchimp.com/signup/

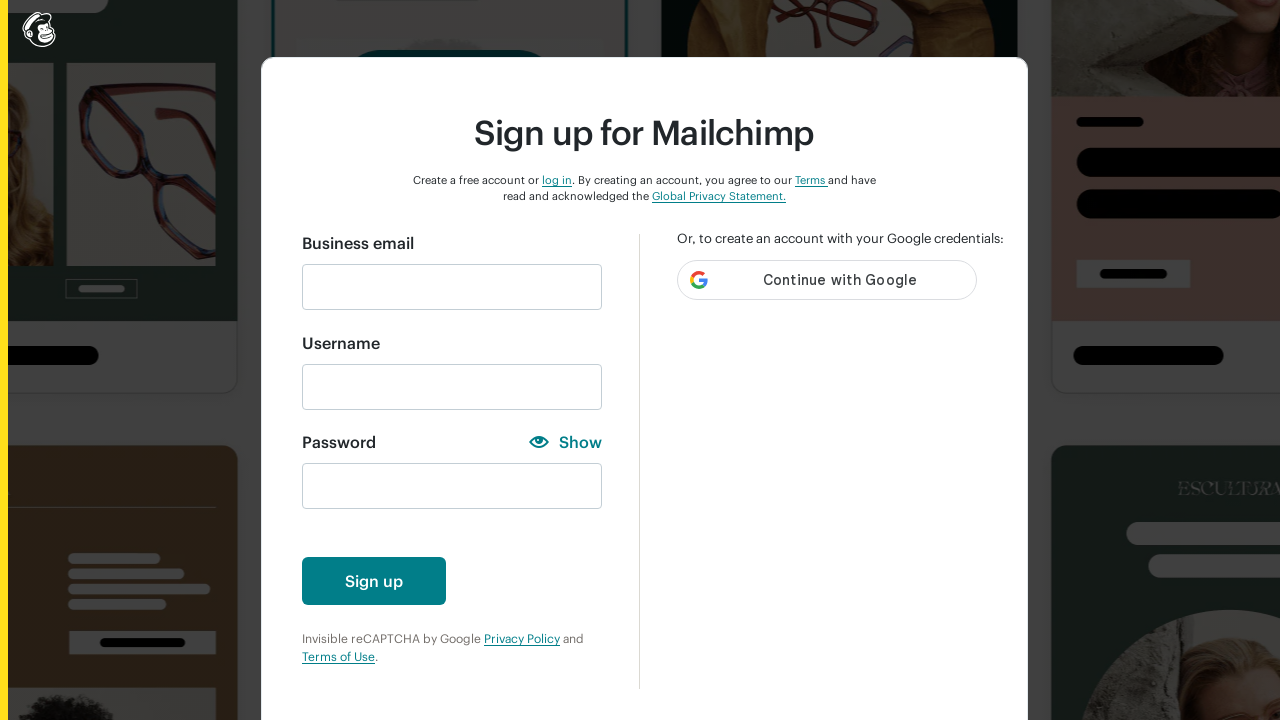

Filled email field with 'nga.netco@gmail.com' on //input[@id='email']
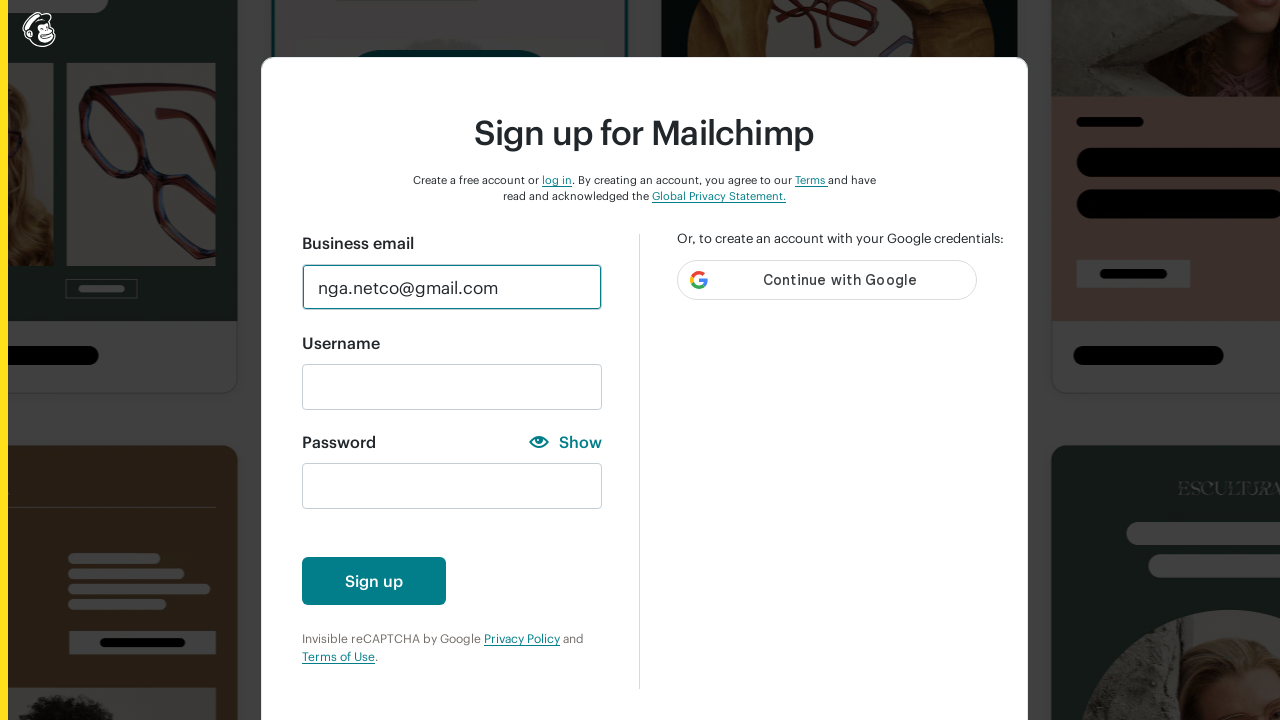

Filled password field with 'a' to test lowercase character validation on xpath=//input[@id='new_password']
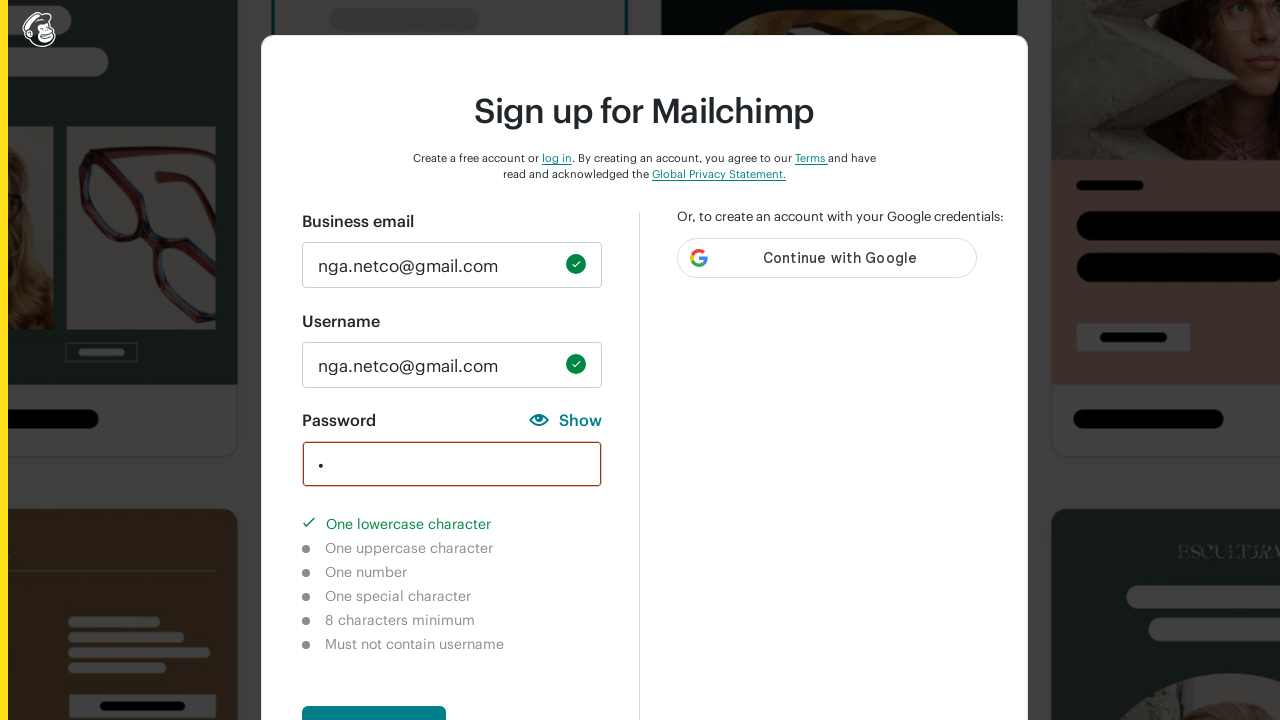

Lowercase character validation indicator appeared as completed
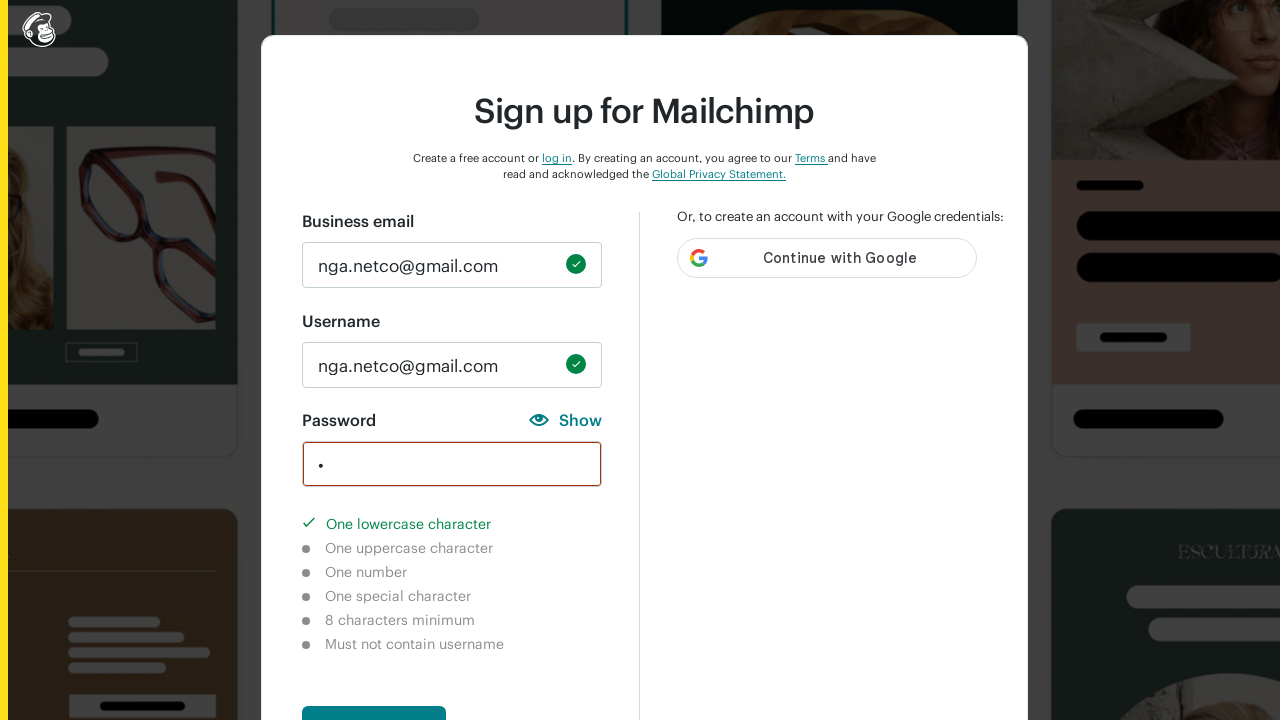

Cleared password field on xpath=//input[@id='new_password']
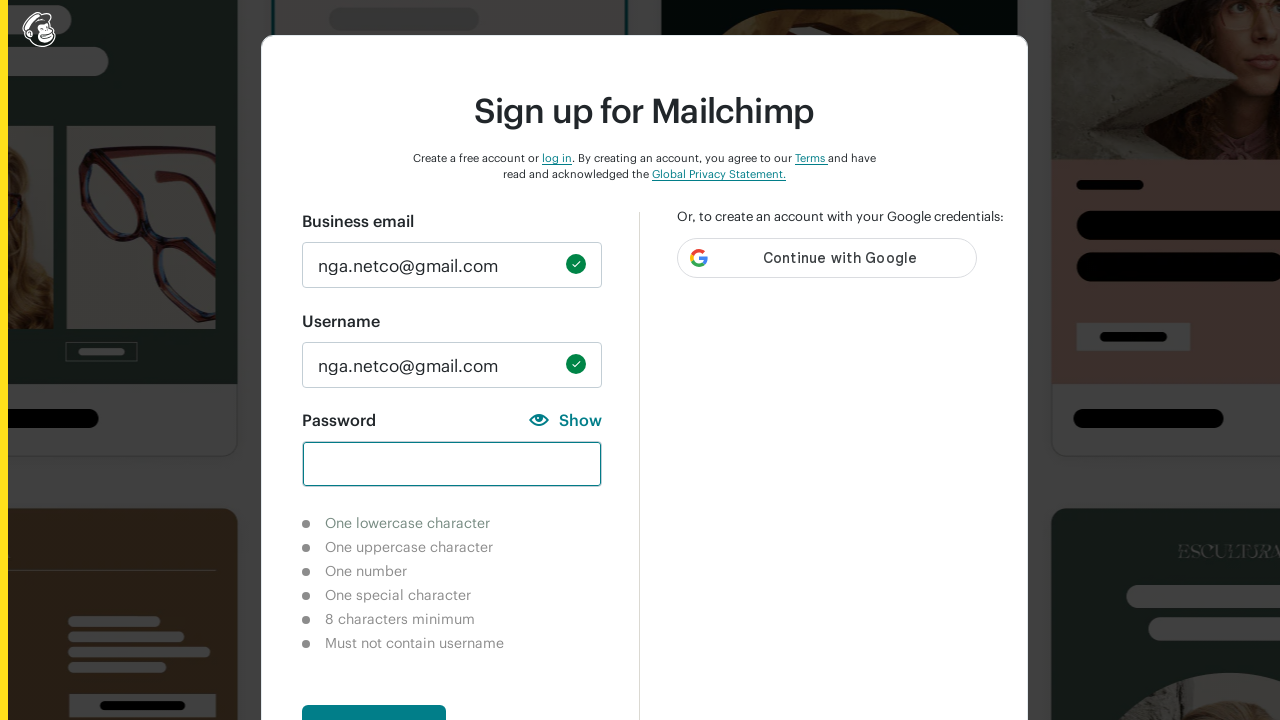

Filled password field with 'A' to test uppercase character validation on xpath=//input[@id='new_password']
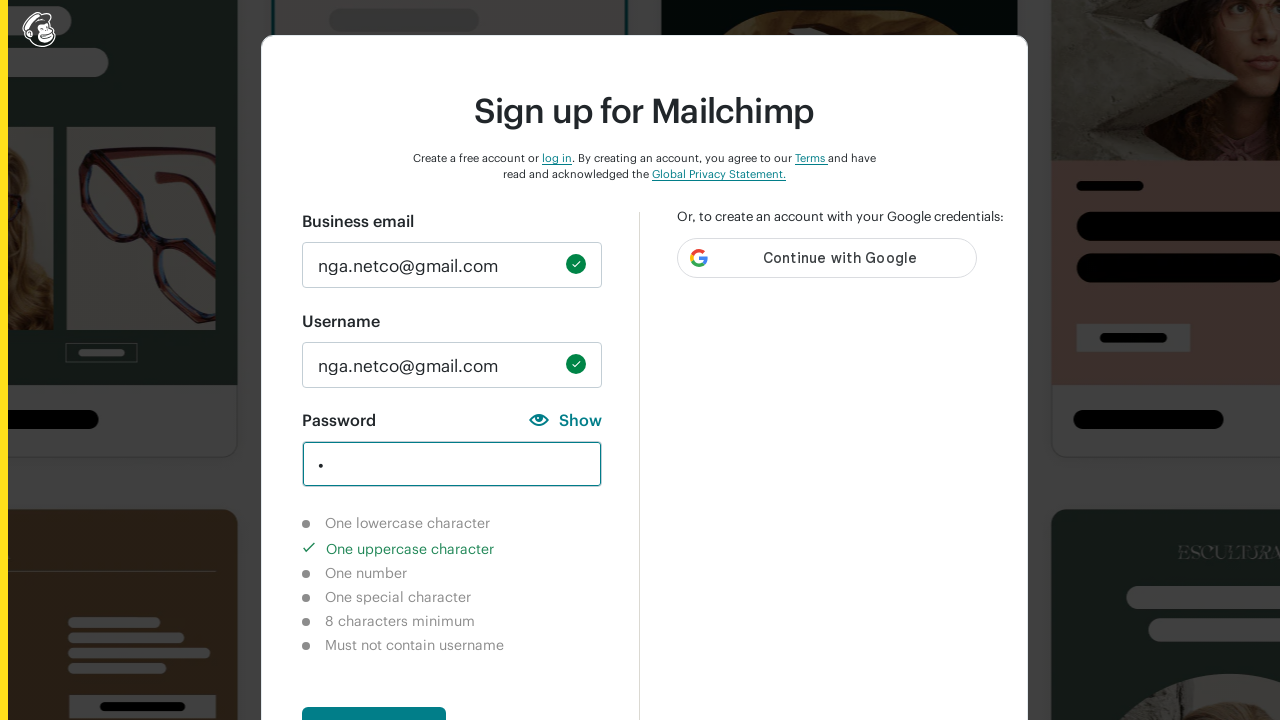

Waited 2000ms for validation UI to update
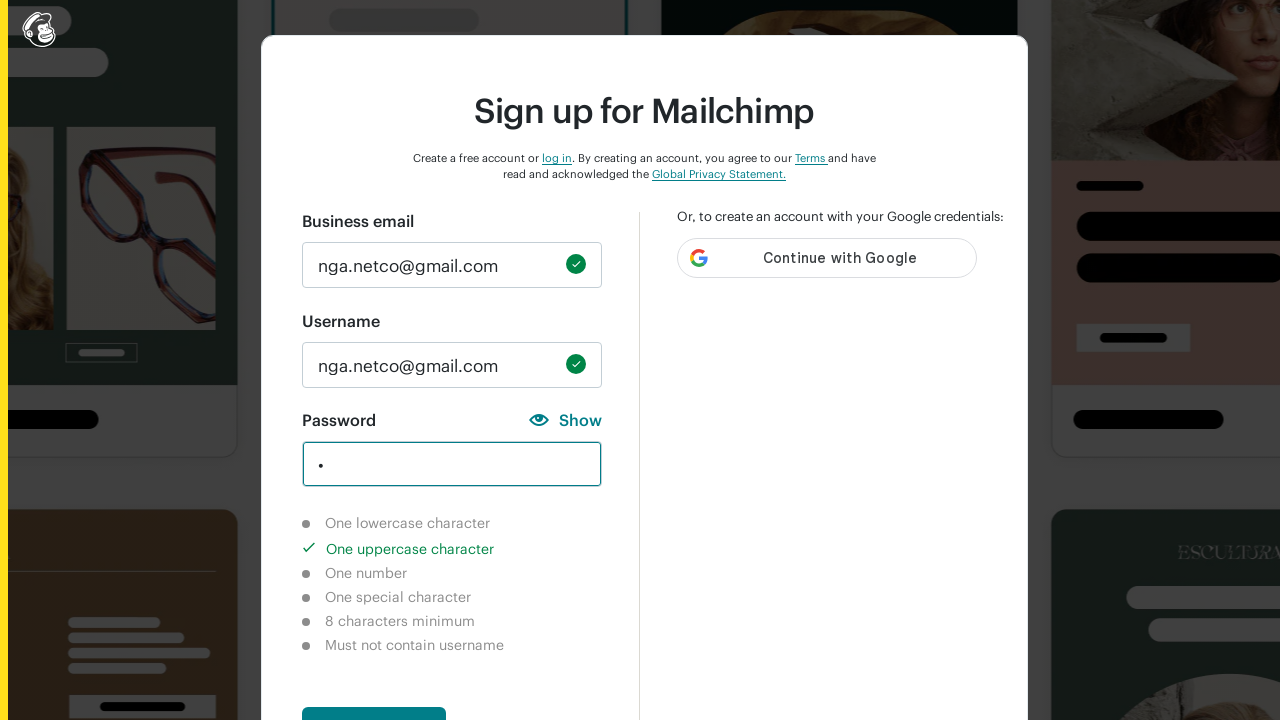

Uppercase character validation indicator appeared as completed
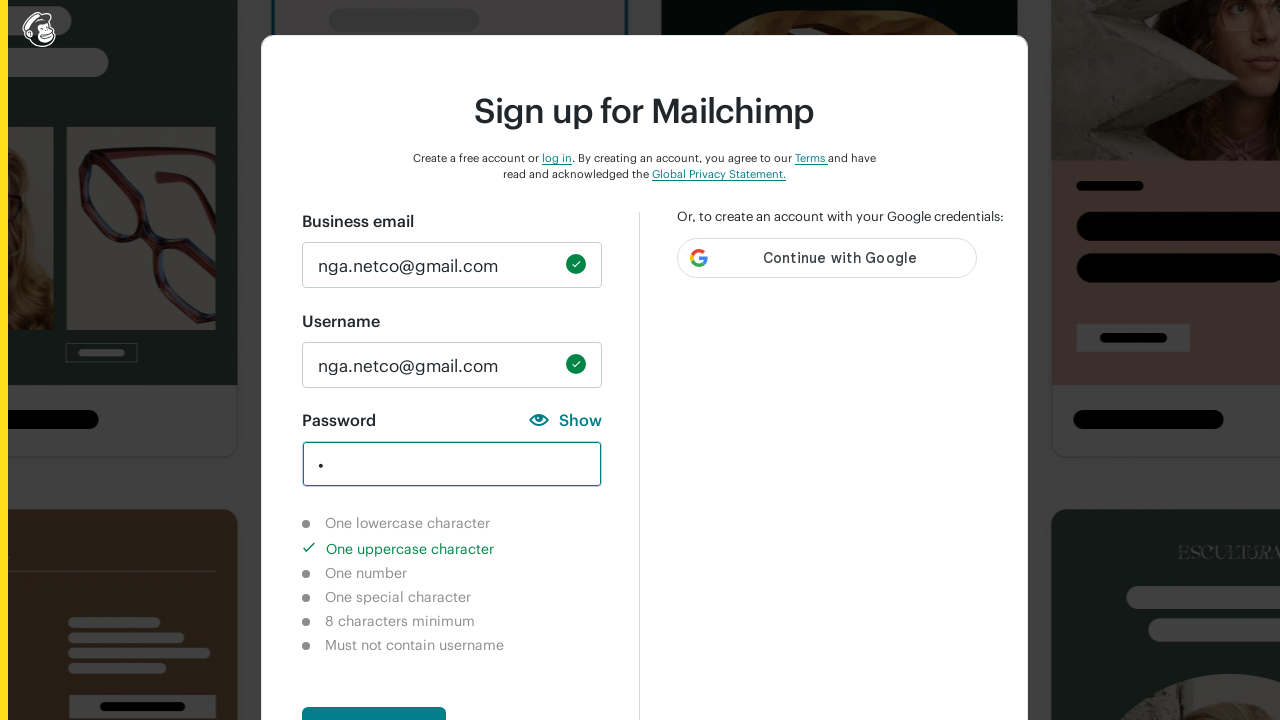

Cleared password field on xpath=//input[@id='new_password']
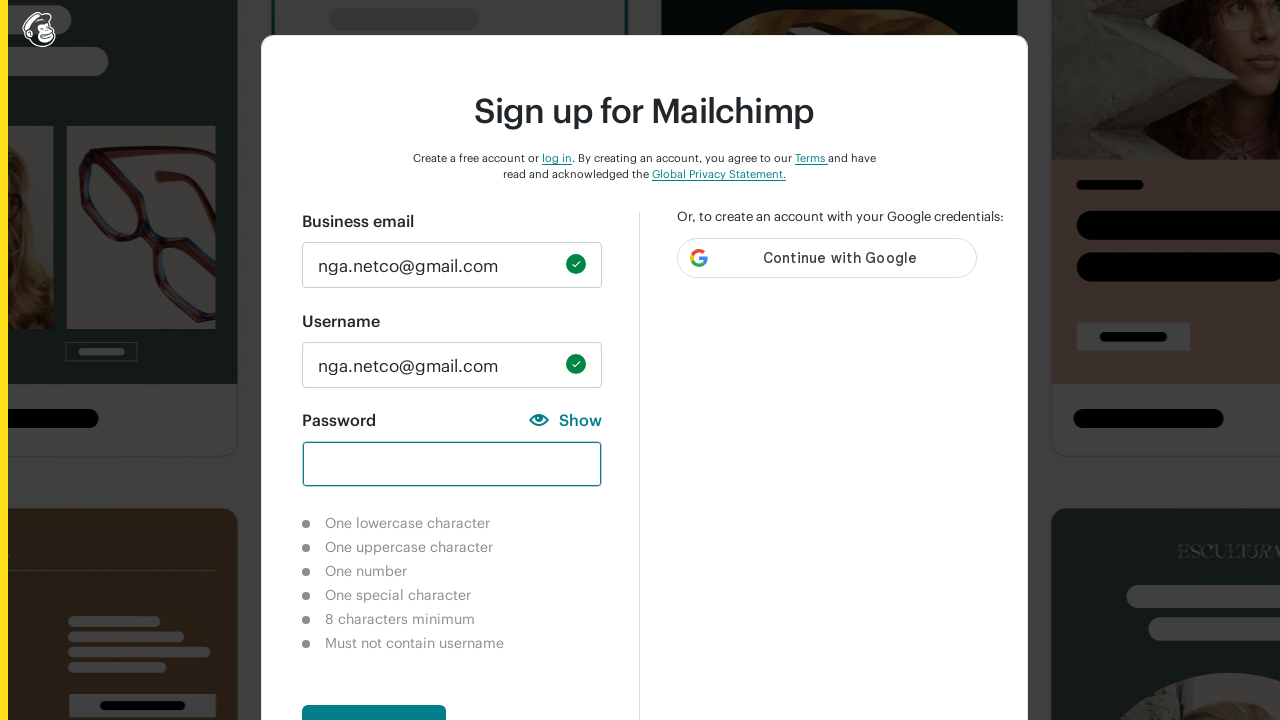

Filled password field with '1' to test number character validation on xpath=//input[@id='new_password']
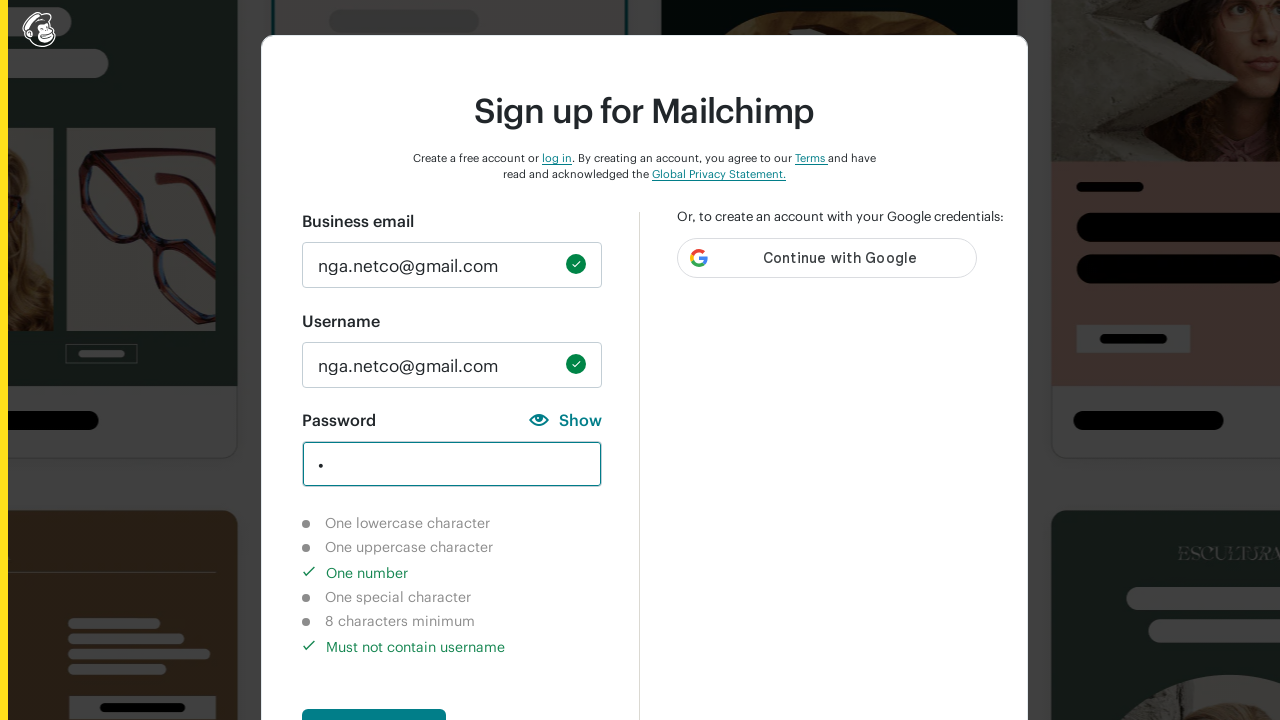

Waited 2000ms for validation UI to update
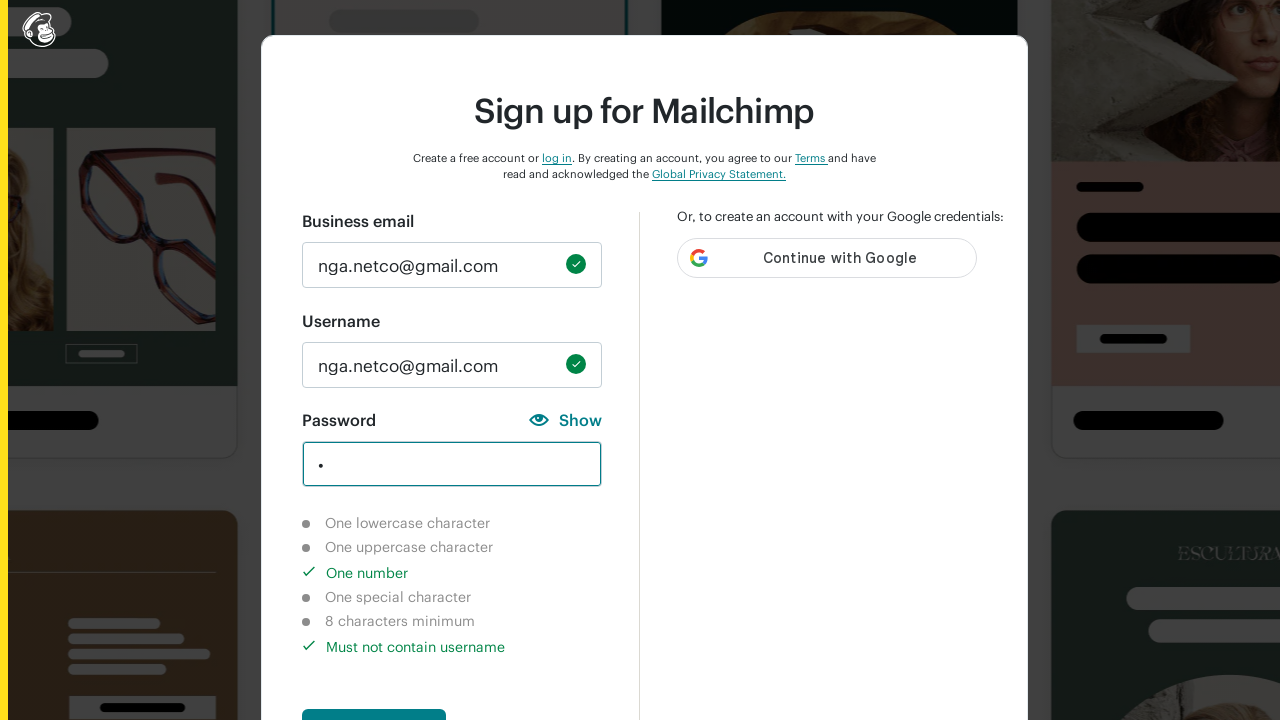

Number character validation indicator appeared as completed
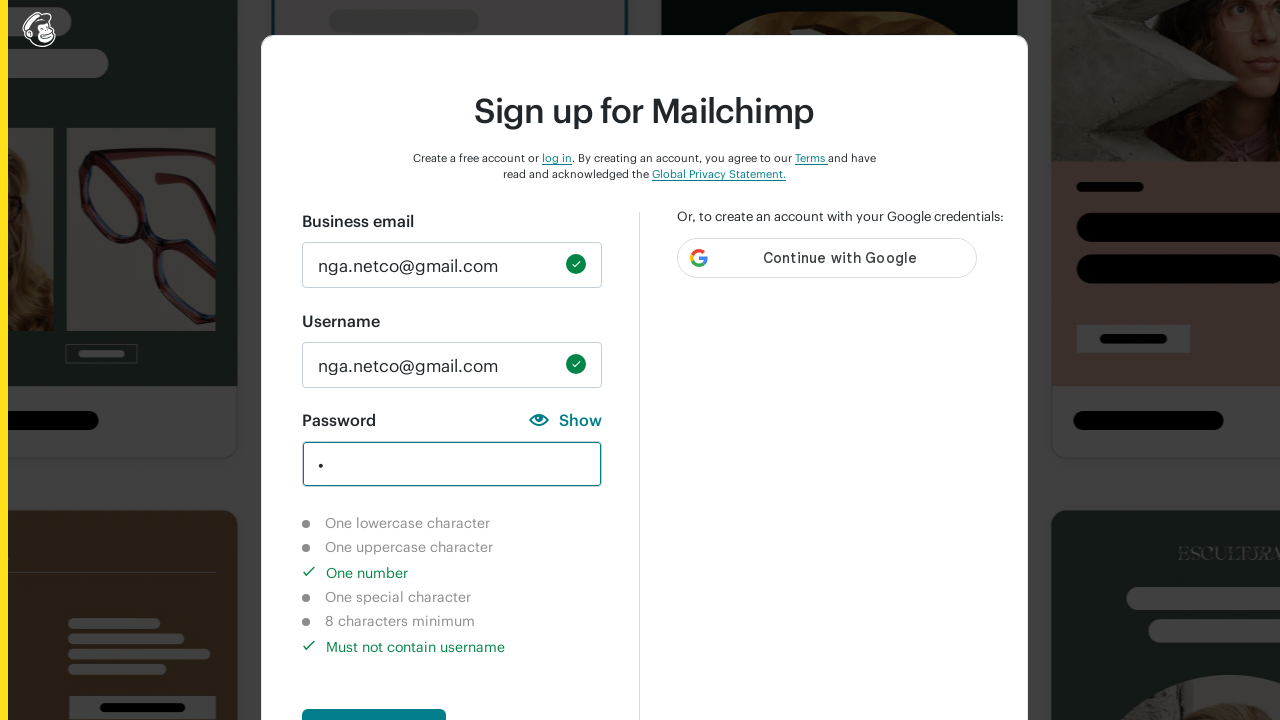

Cleared password field on xpath=//input[@id='new_password']
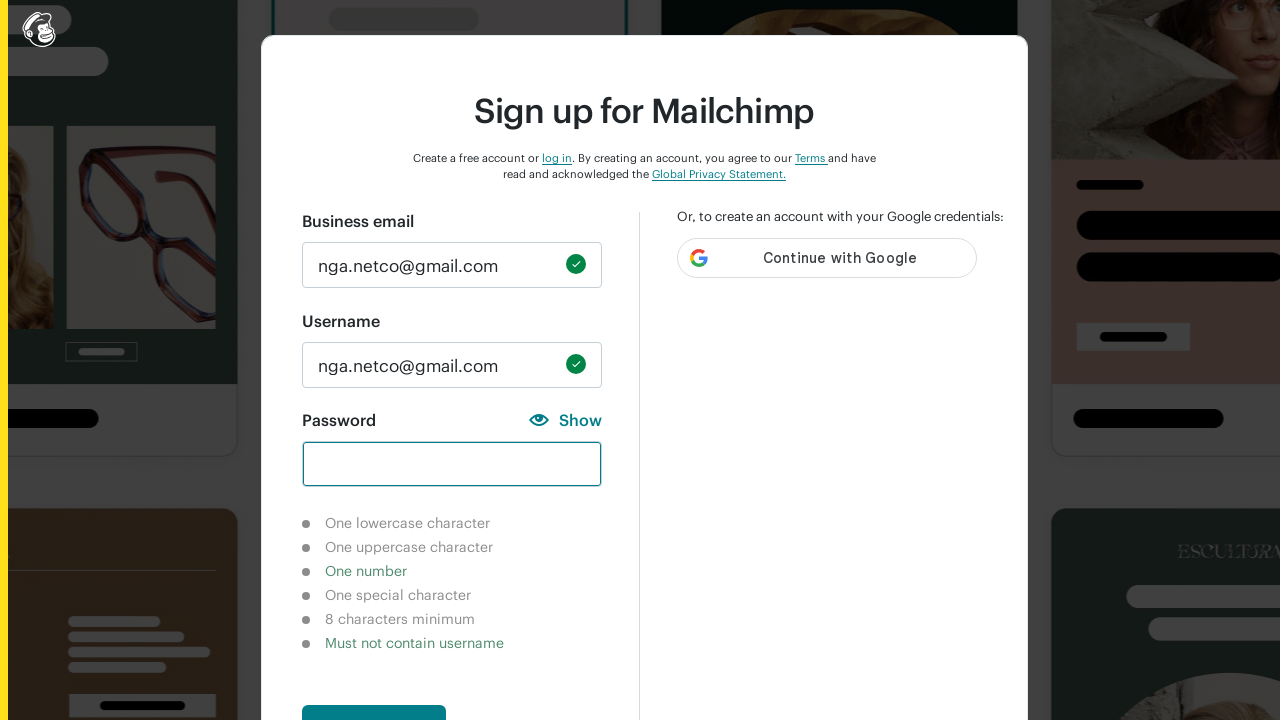

Filled password field with '@' to test special character validation on xpath=//input[@id='new_password']
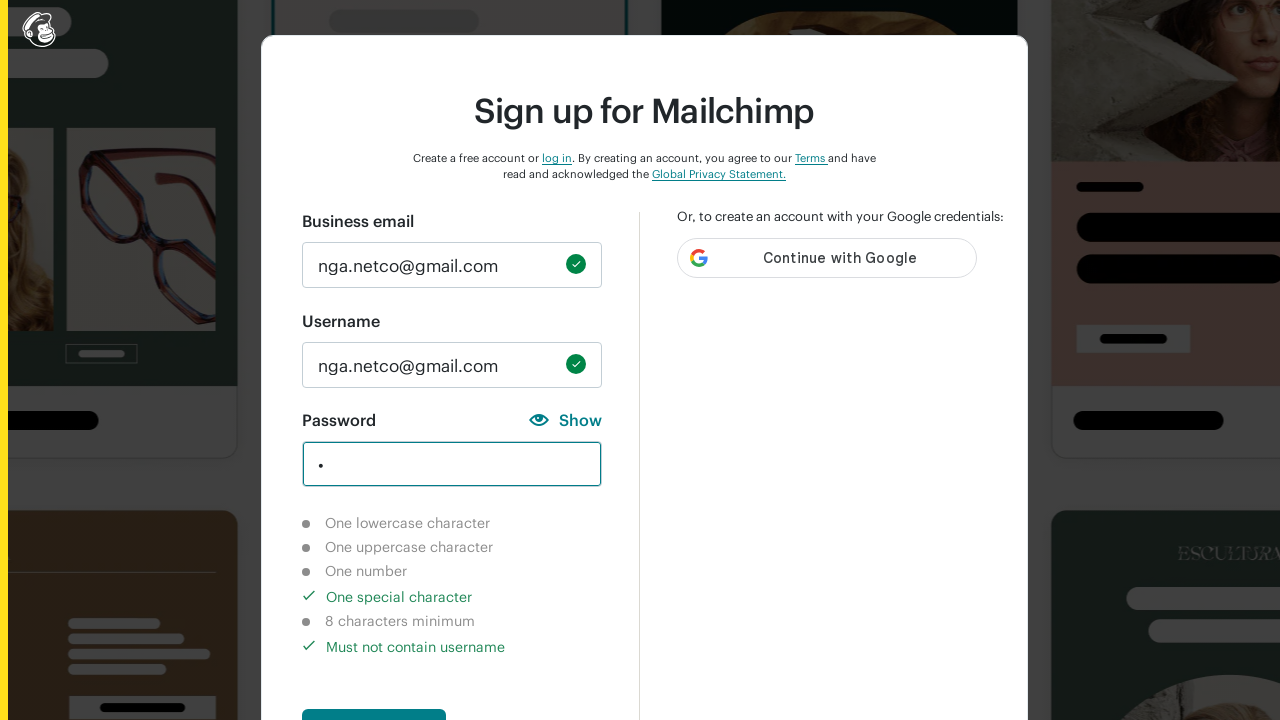

Waited 2000ms for validation UI to update
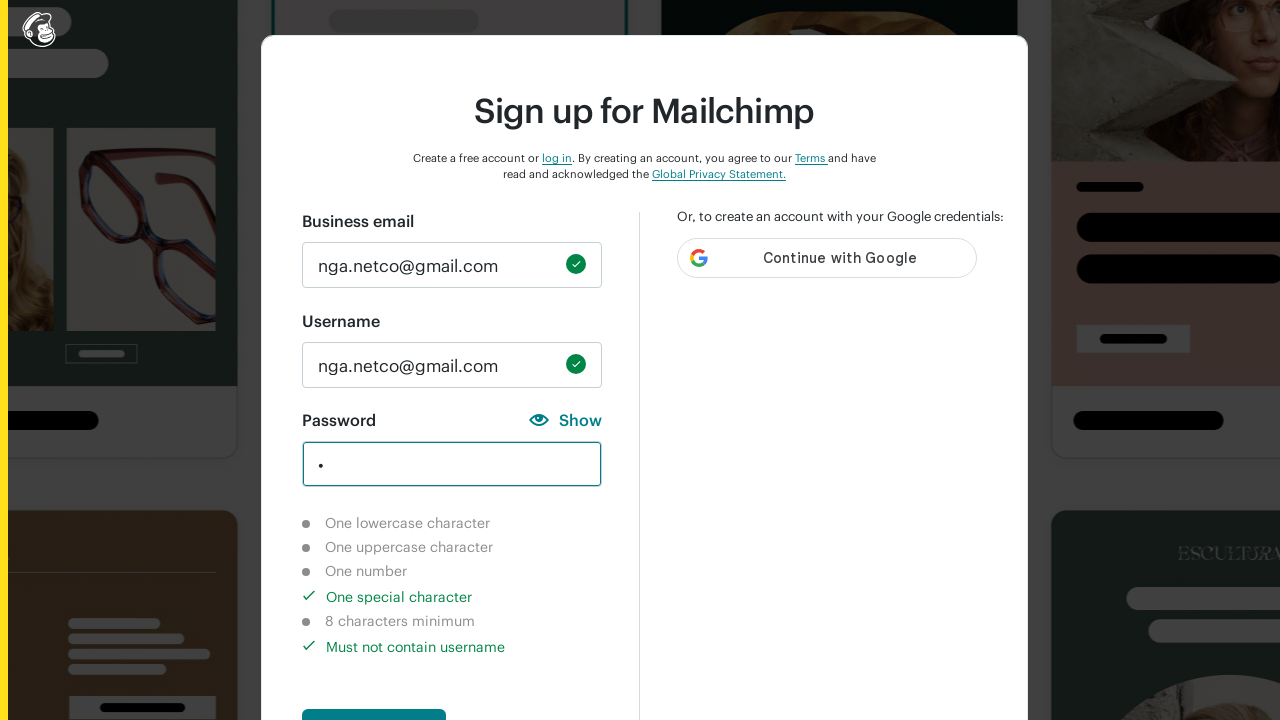

Special character validation indicator appeared as completed
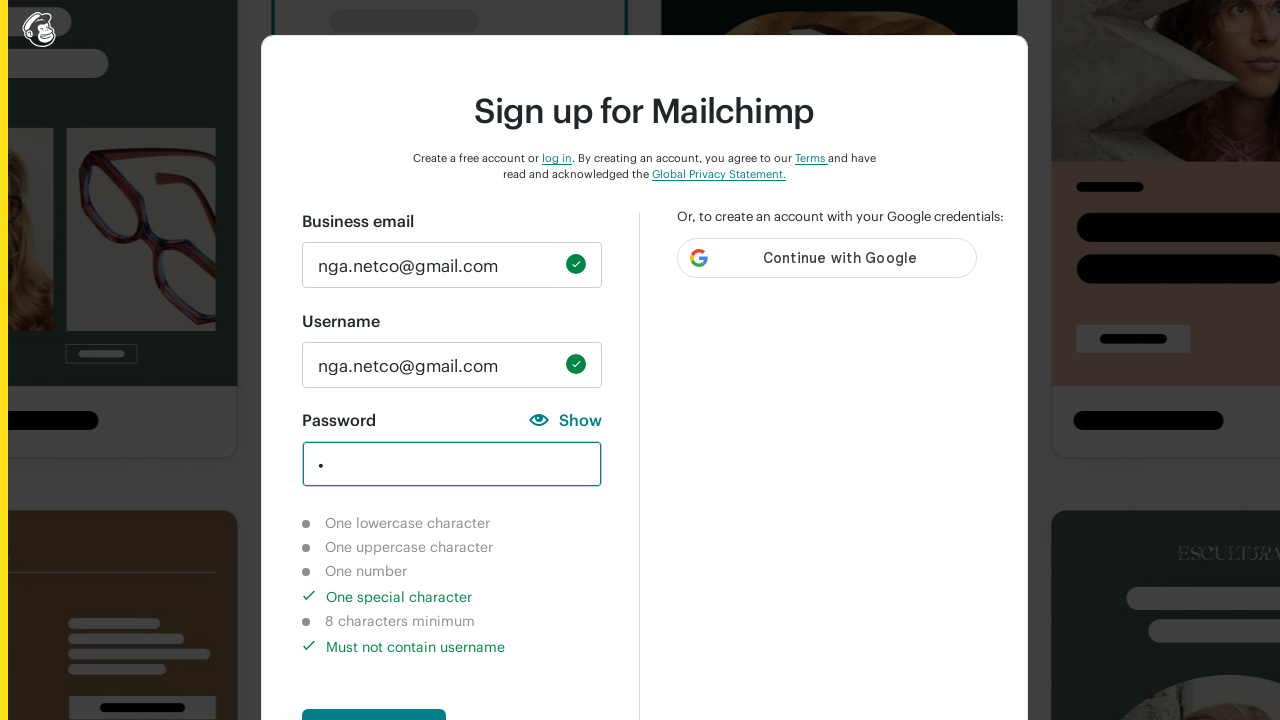

Cleared password field on xpath=//input[@id='new_password']
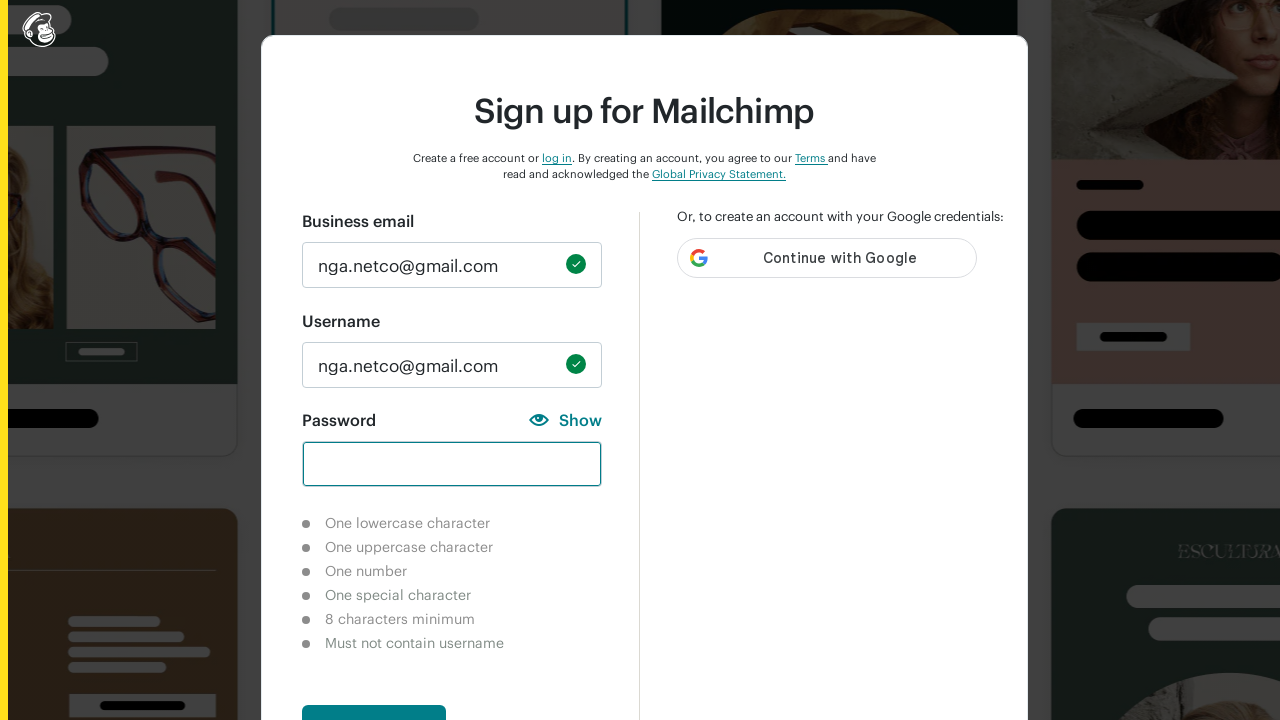

Filled password field with 'bbaabbcc' to test 8 character minimum validation on xpath=//input[@id='new_password']
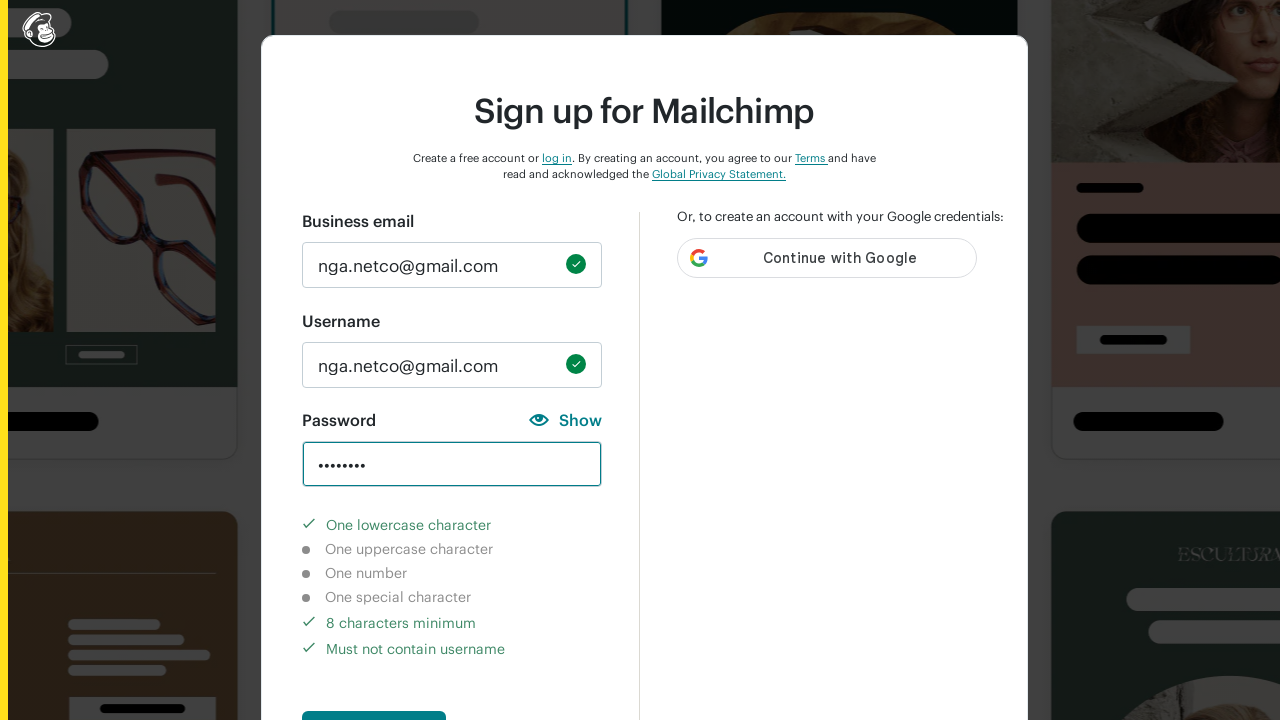

Waited 2000ms for validation UI to update
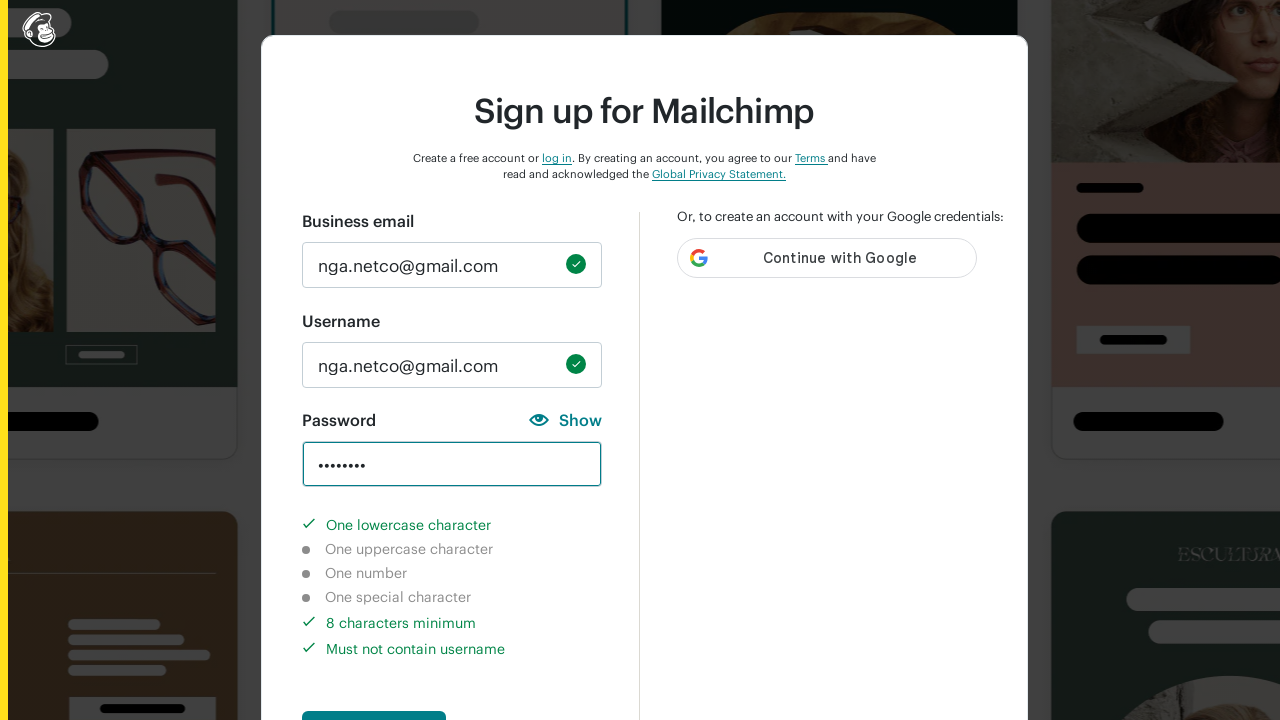

8 character minimum validation indicator appeared as completed
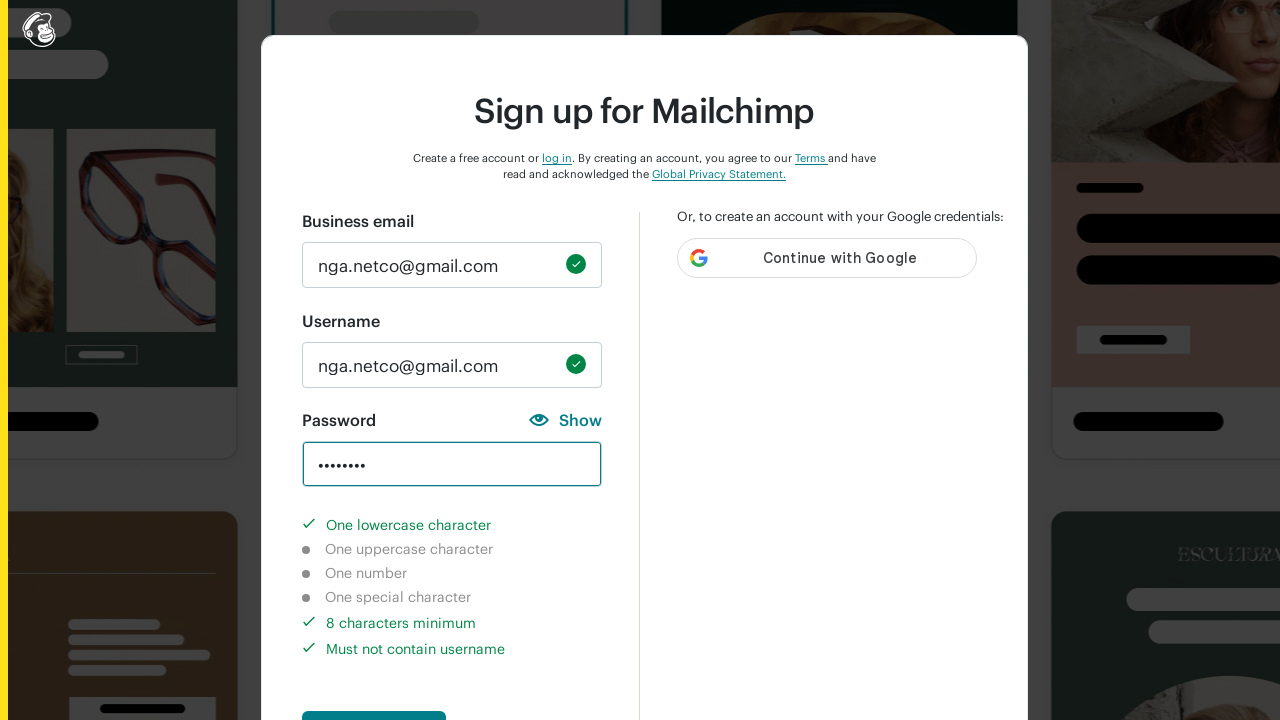

Cleared password field on xpath=//input[@id='new_password']
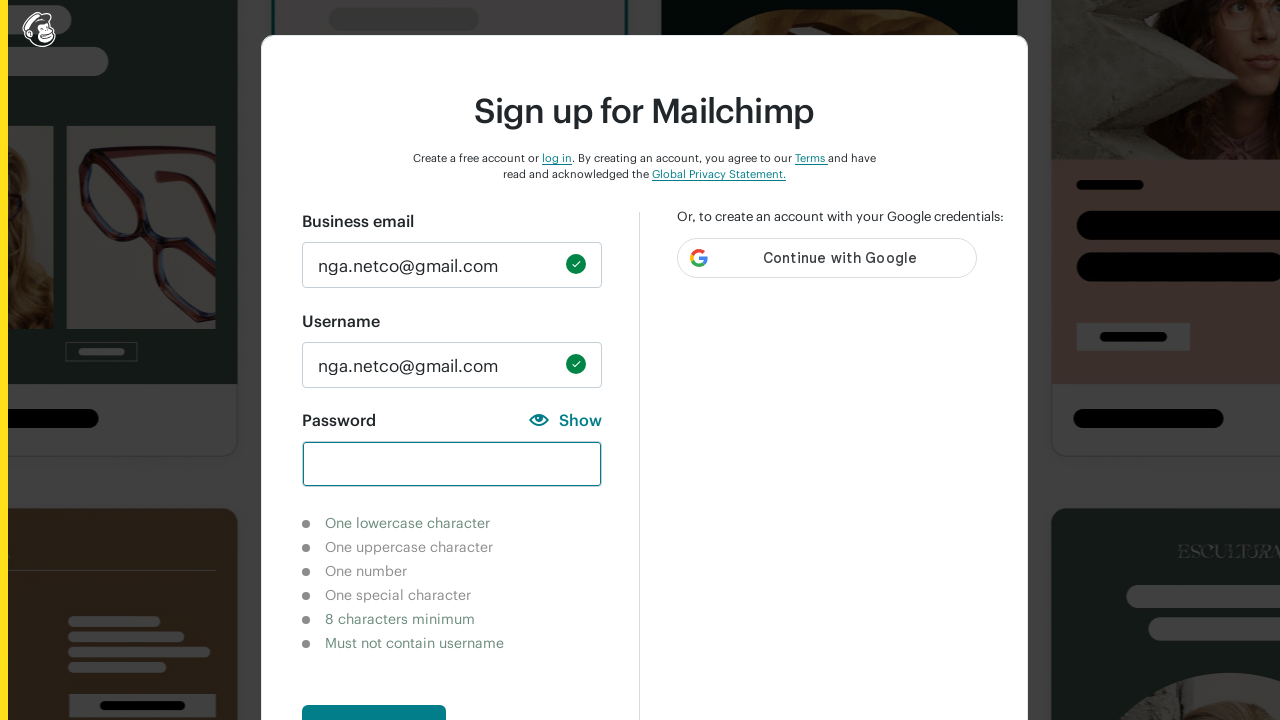

Filled password field with 'aA1@aaaa' - a fully valid password meeting all criteria on xpath=//input[@id='new_password']
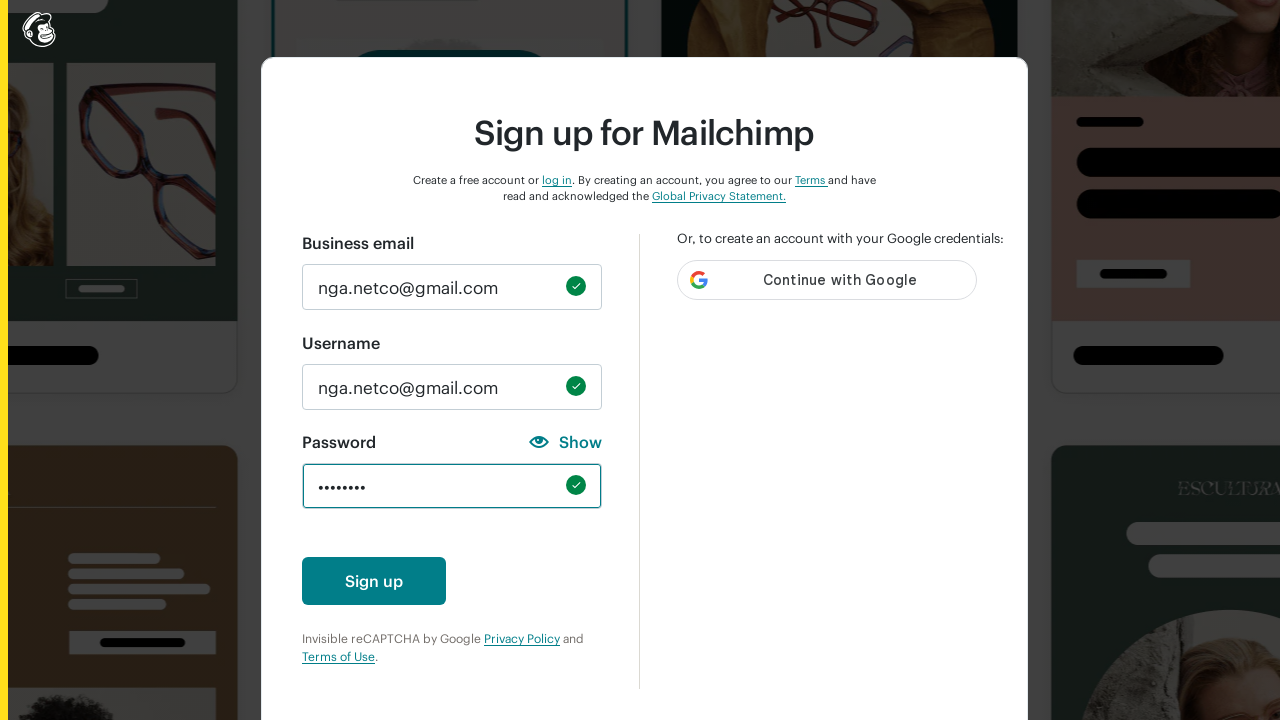

Waited 2000ms for final validation UI update
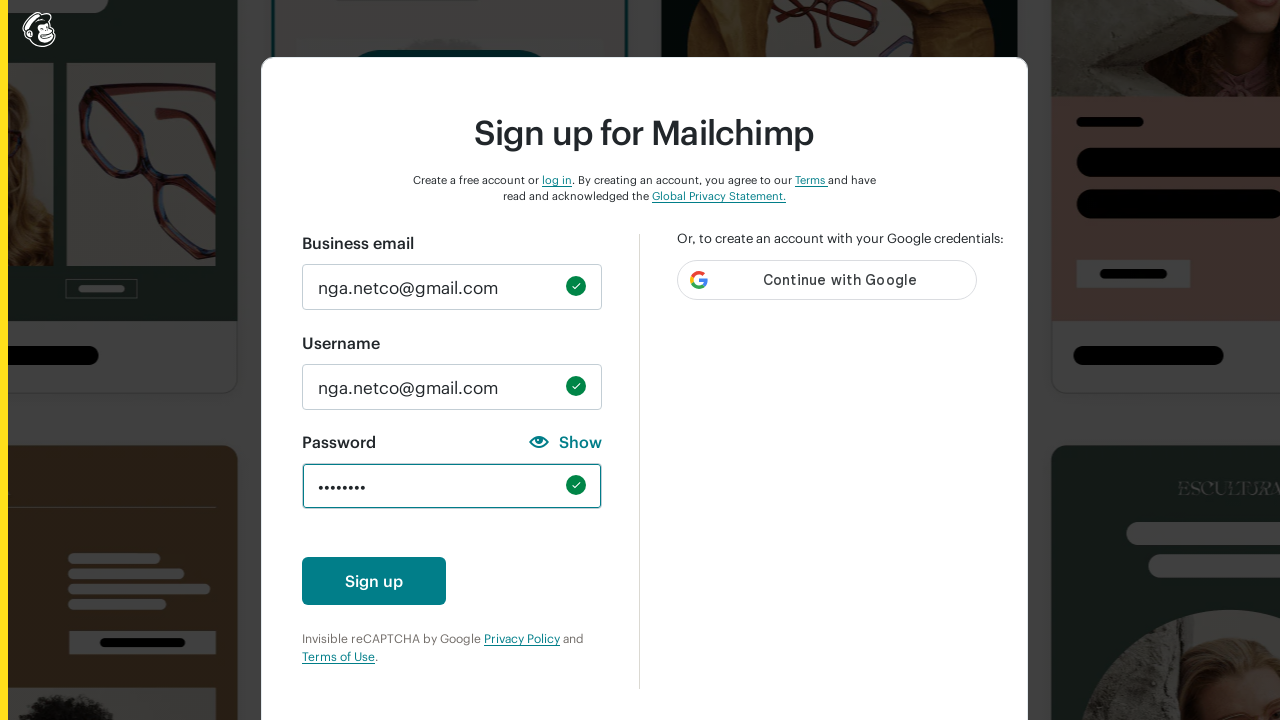

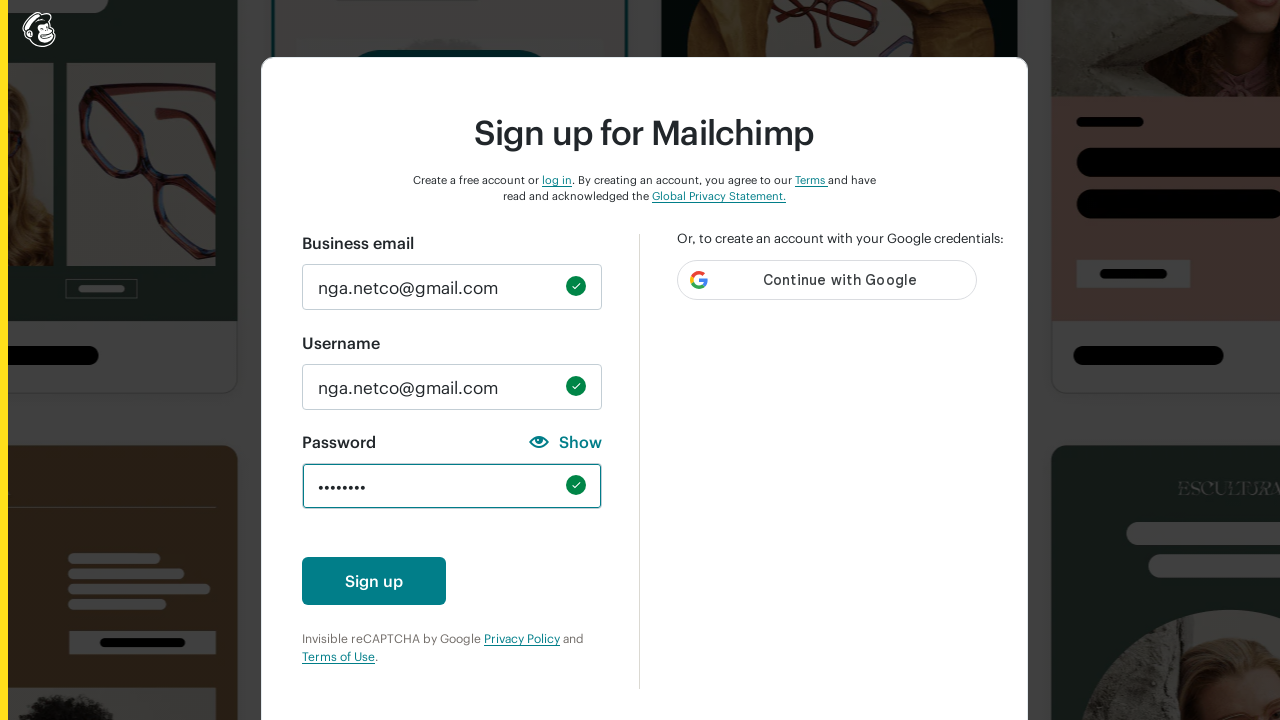